Tests nested iframe functionality by navigating to a page with multiple iframes, switching between parent and child iframes, and interacting with elements within them

Starting URL: https://demo.automationtesting.in/Frames.html

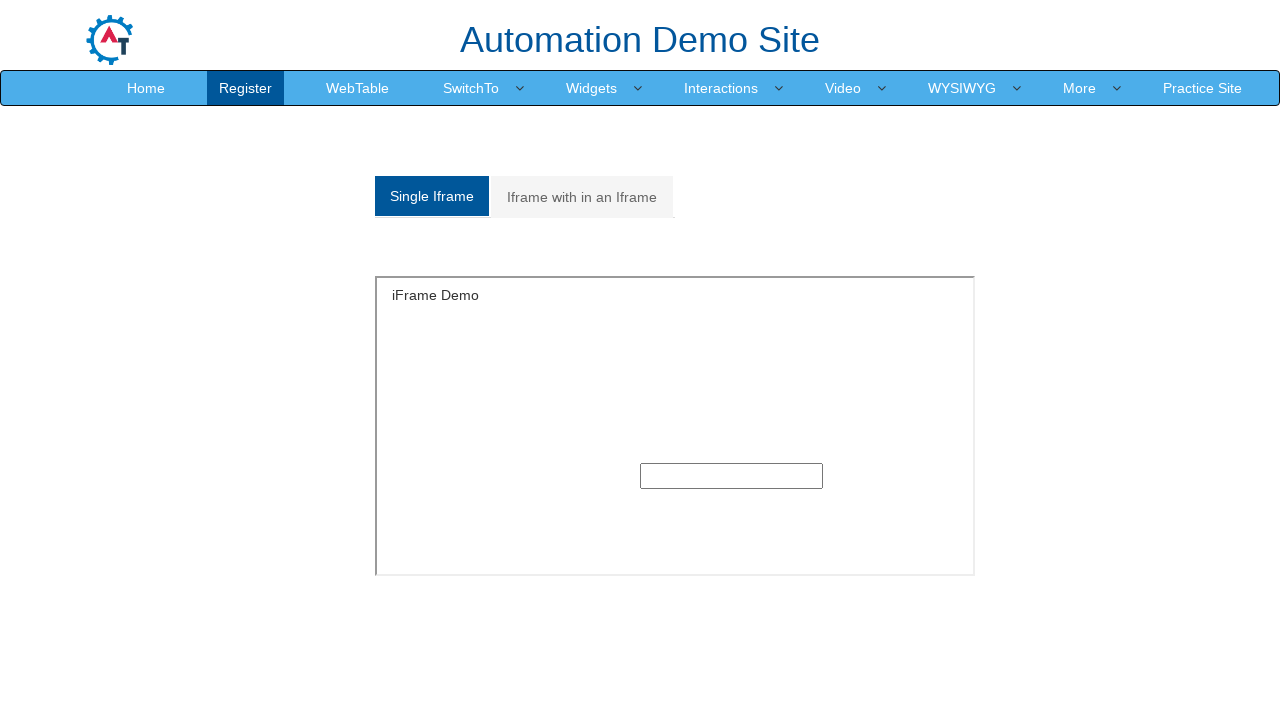

Clicked on 'Iframe with in an Iframe' tab at (582, 197) on xpath=//a[text() = 'Iframe with in an Iframe']
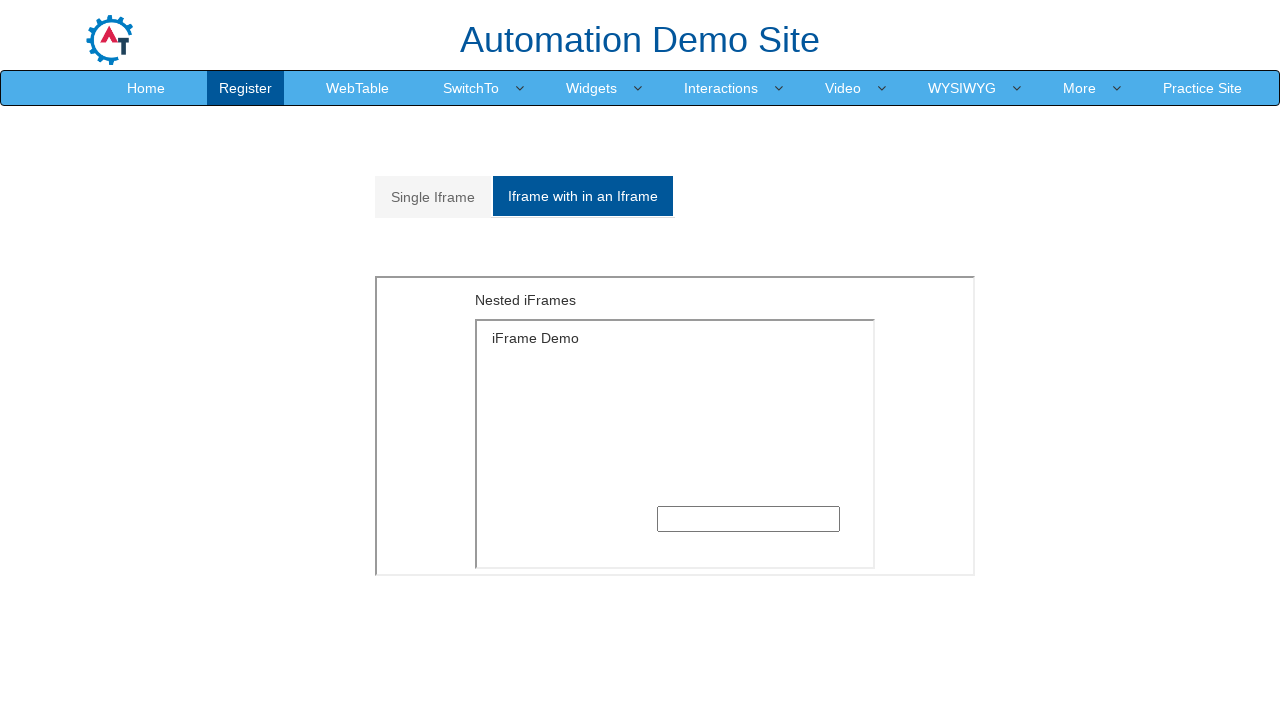

Located parent iframe with src='MultipleFrames.html'
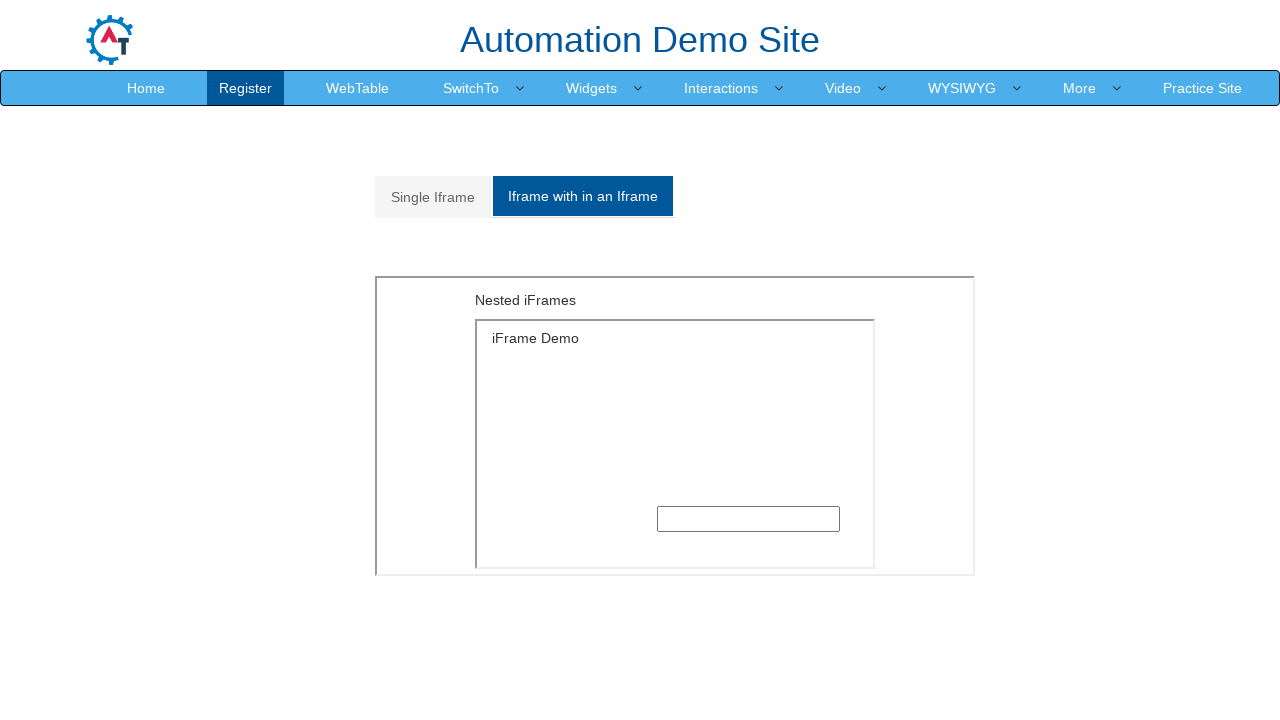

Retrieved text from parent iframe h5 element: Nested iFrames
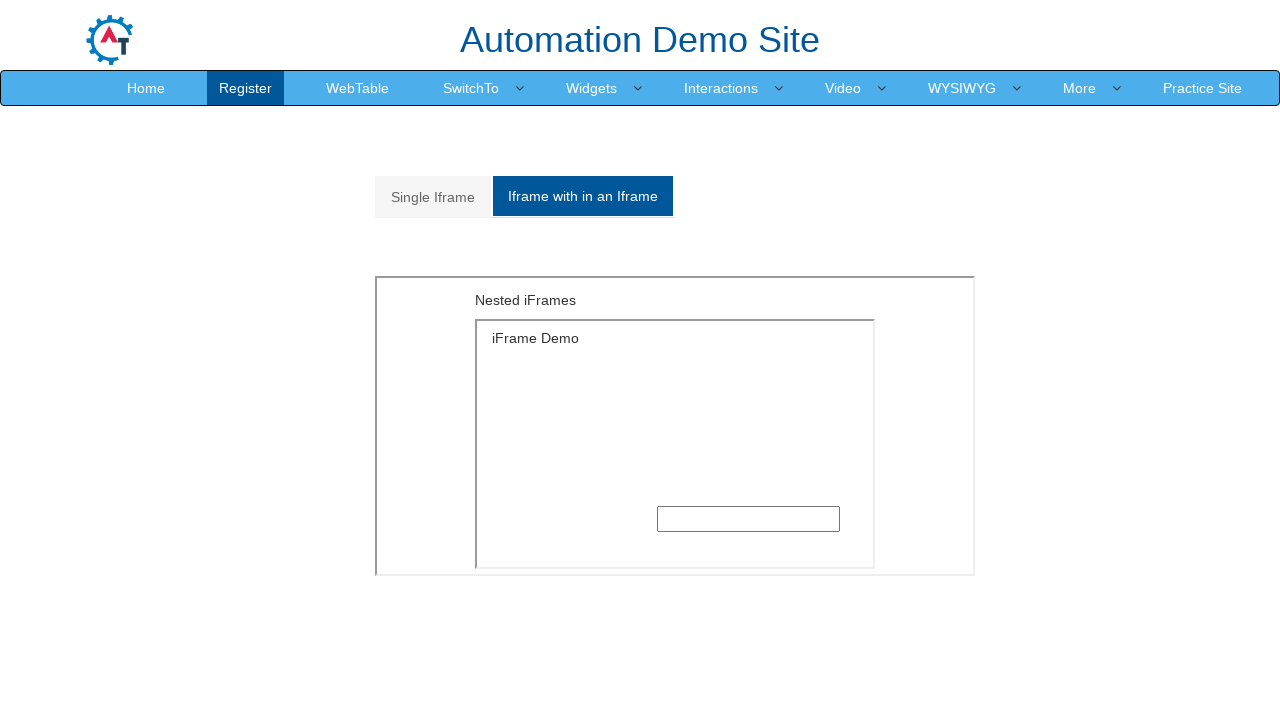

Located child iframe within parent iframe with src='SingleFrame.html'
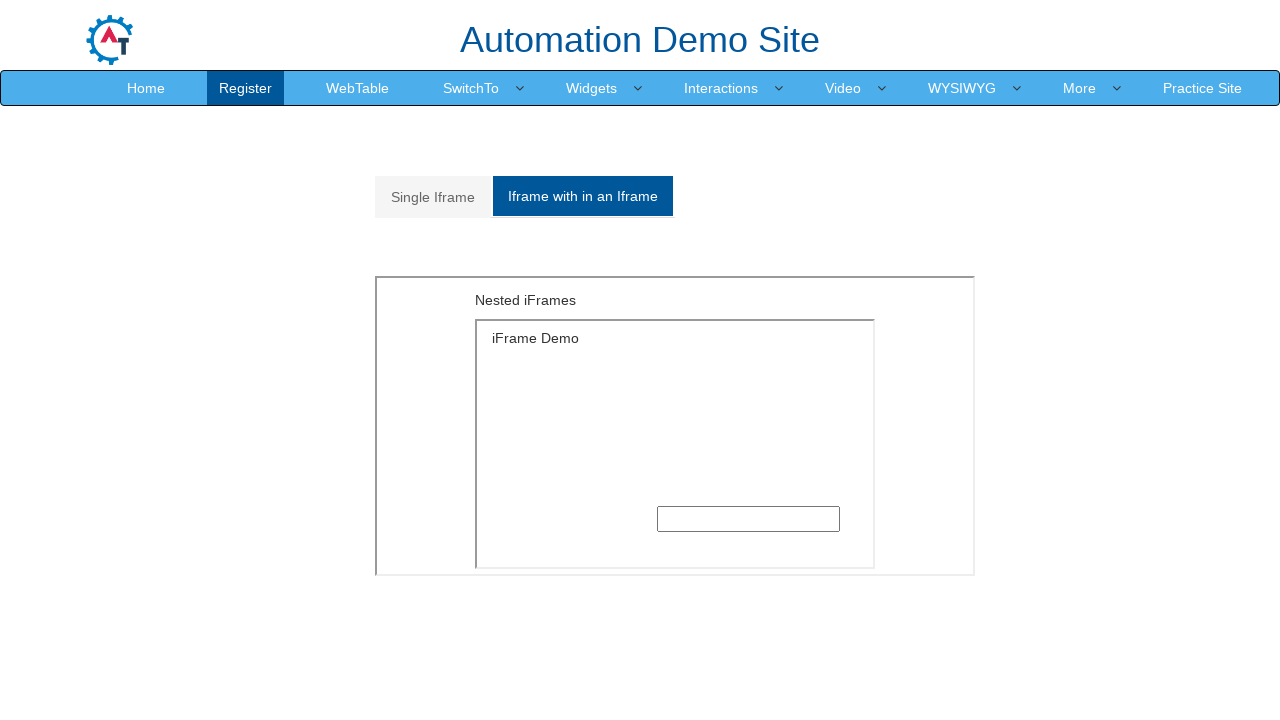

Filled text input in child iframe with 'Snehal Patil' on xpath=//iframe[@src='MultipleFrames.html'] >> internal:control=enter-frame >> xp
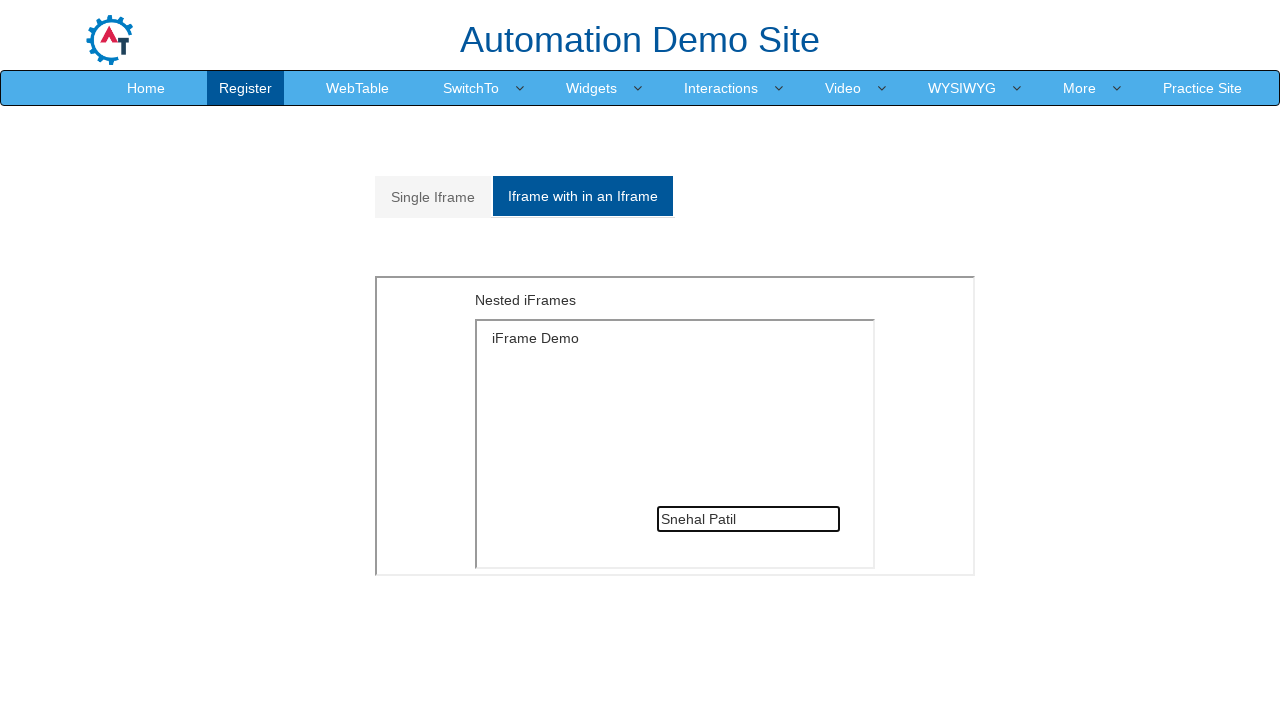

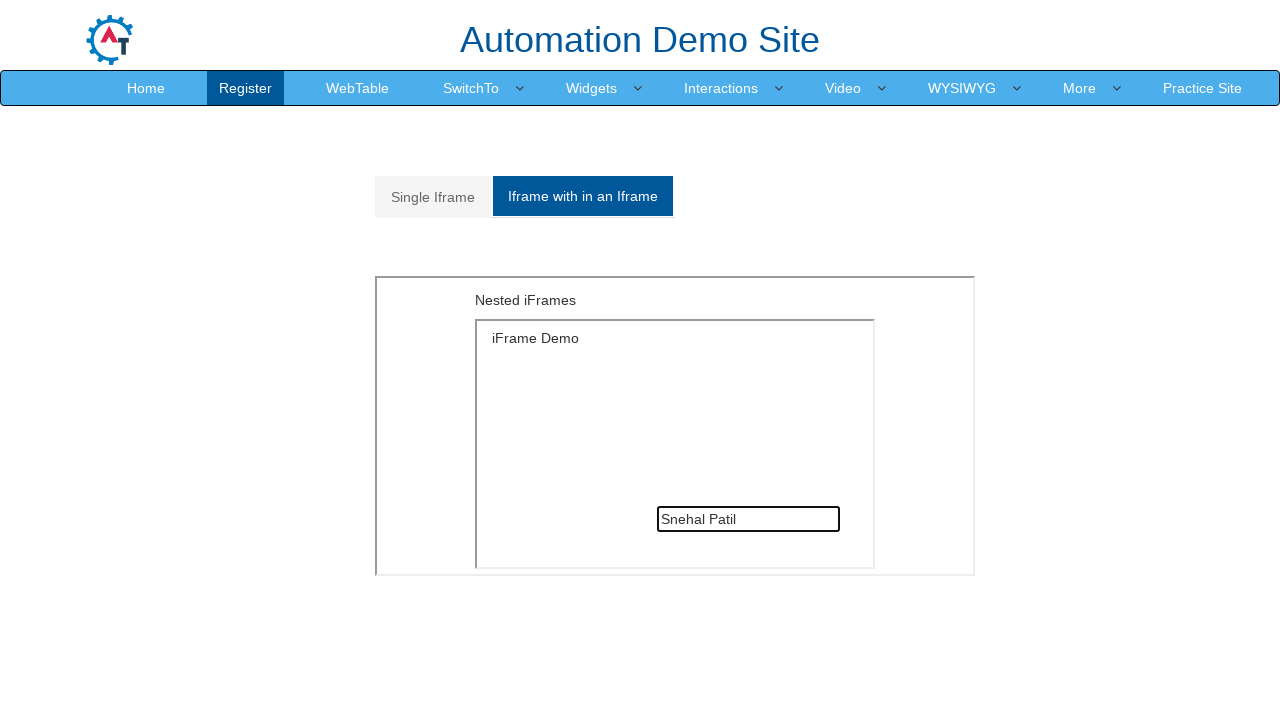